Navigates to DemoBlaze website and verifies the page loads by checking the title

Starting URL: https://www.demoblaze.com/

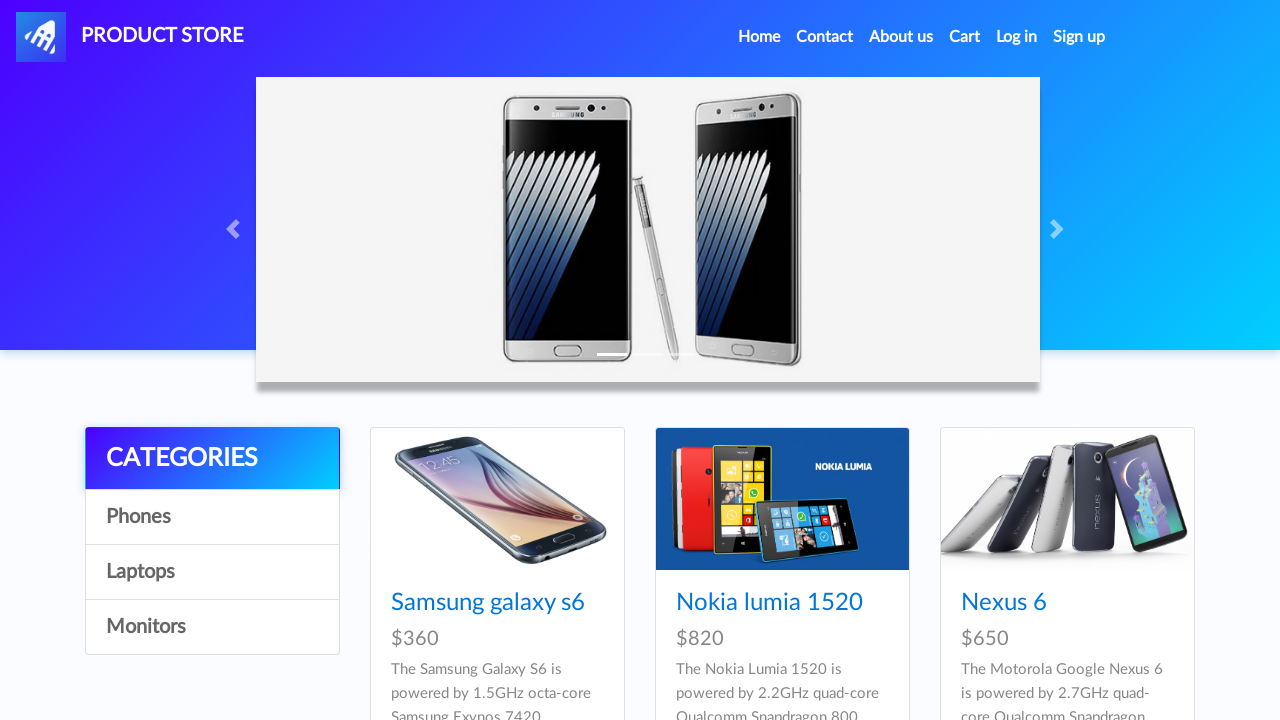

Retrieved page title
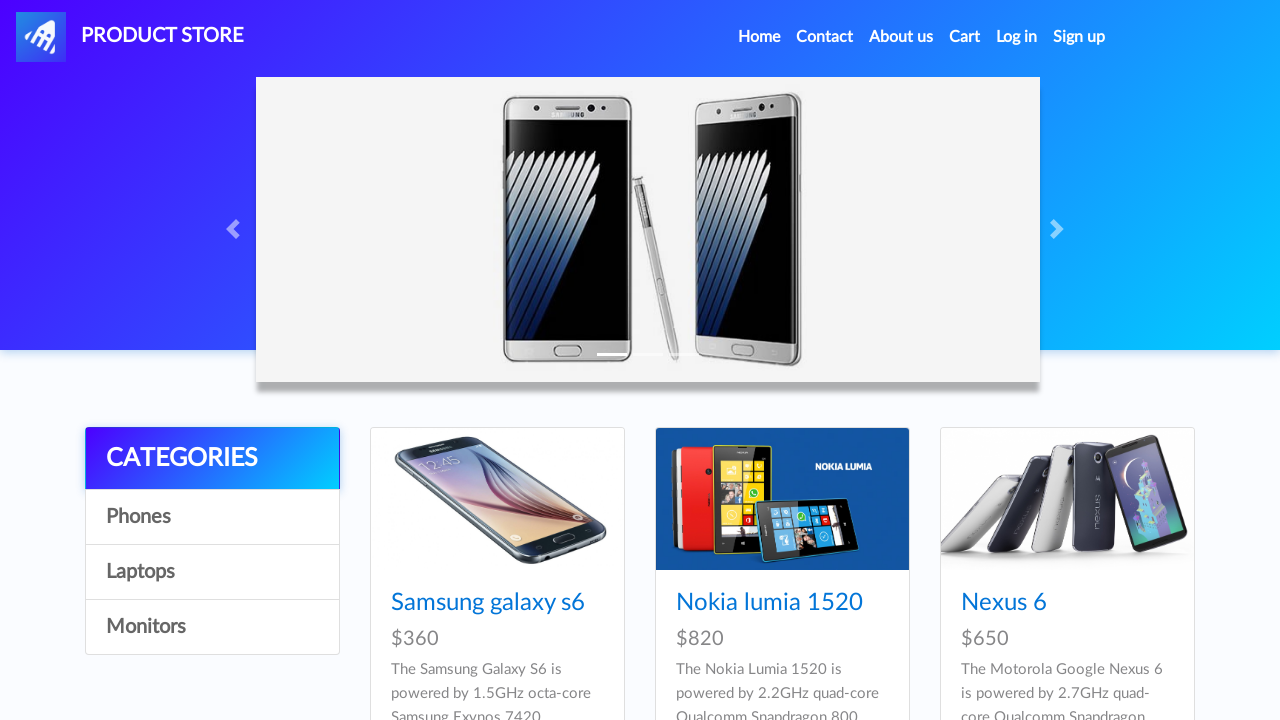

Printed page title to console
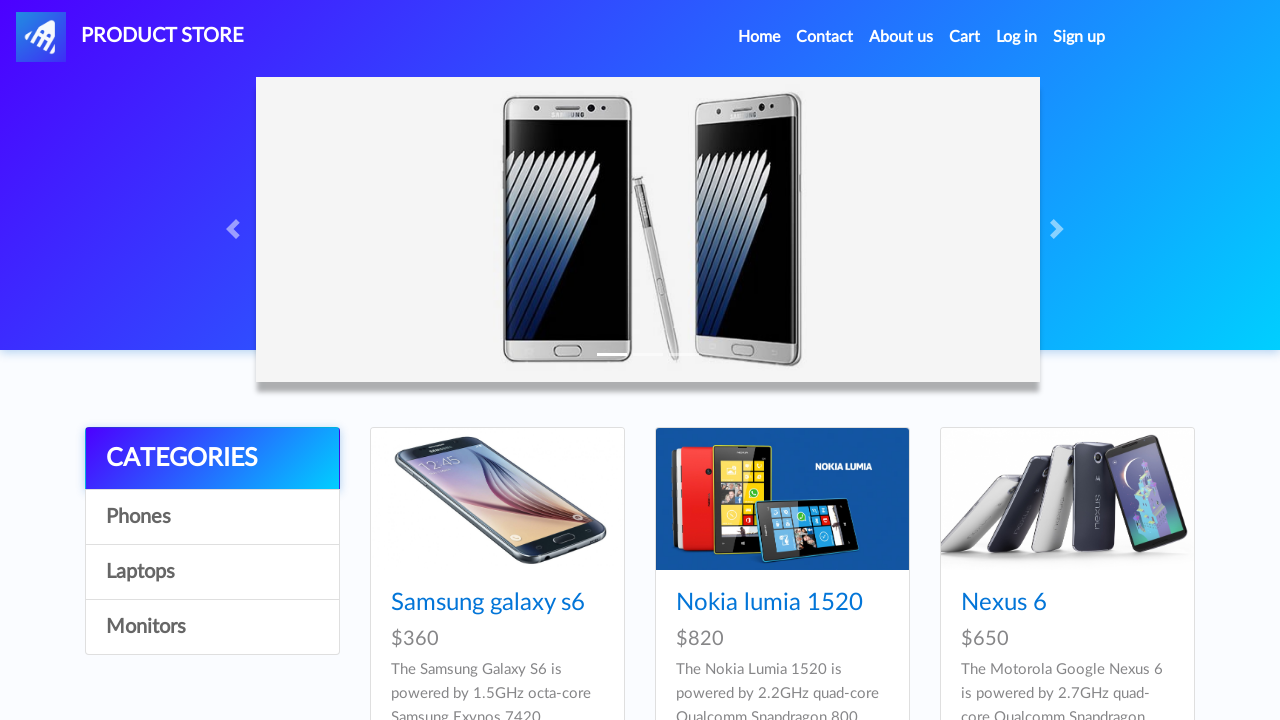

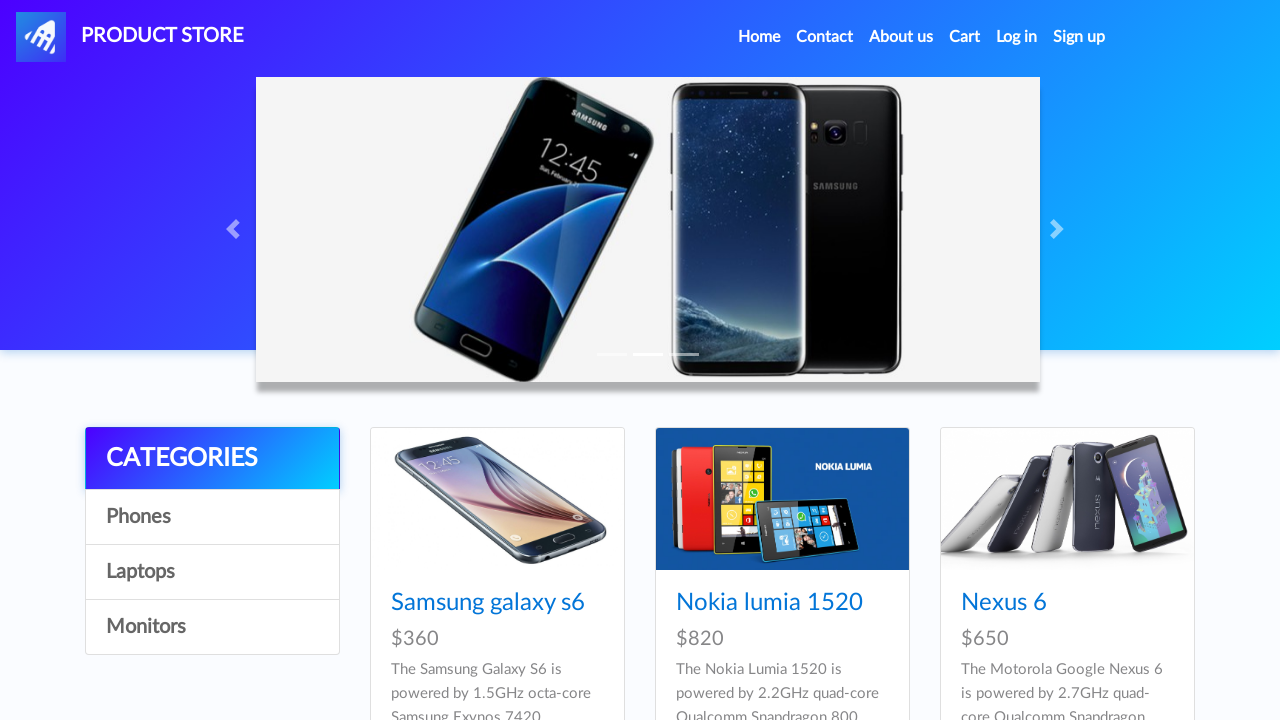